Tests JavaScript alert dialogs by triggering and interacting with different types of alerts - simple alert, confirm dialog, and prompt dialog

Starting URL: https://www.hyrtutorials.com/p/alertsdemo.html

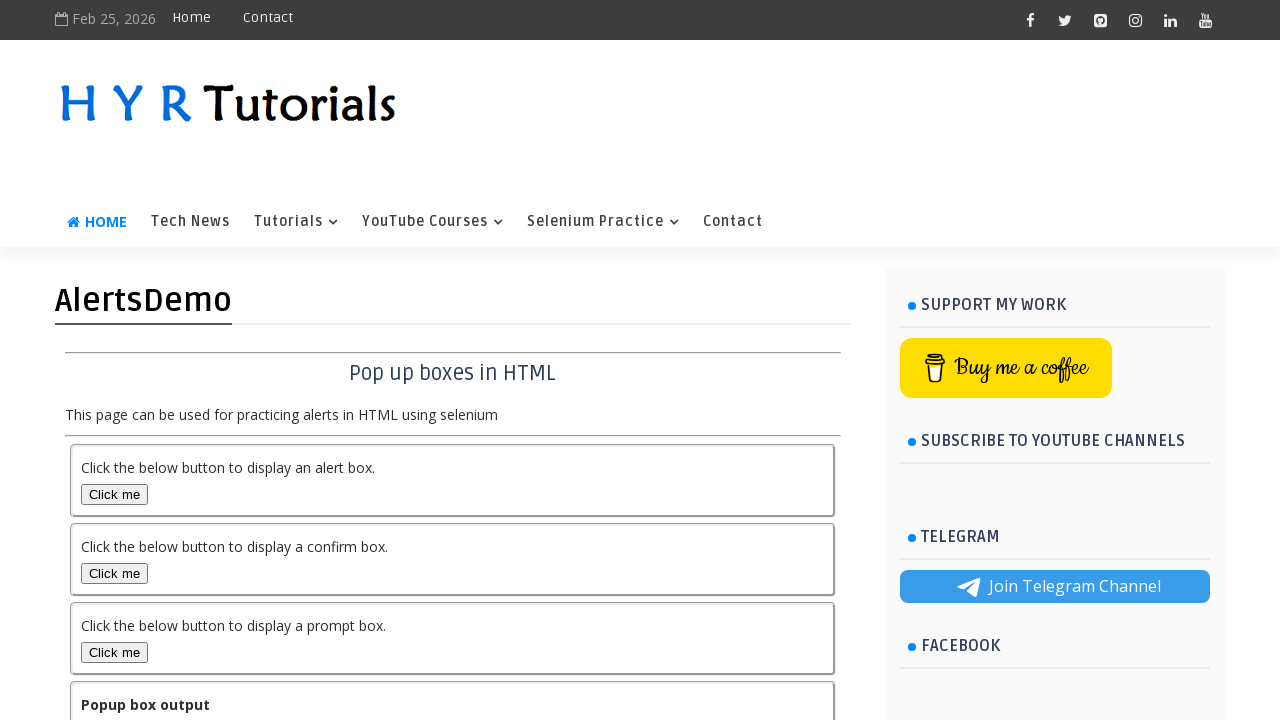

Clicked button to trigger simple alert dialog at (114, 494) on #alertBox
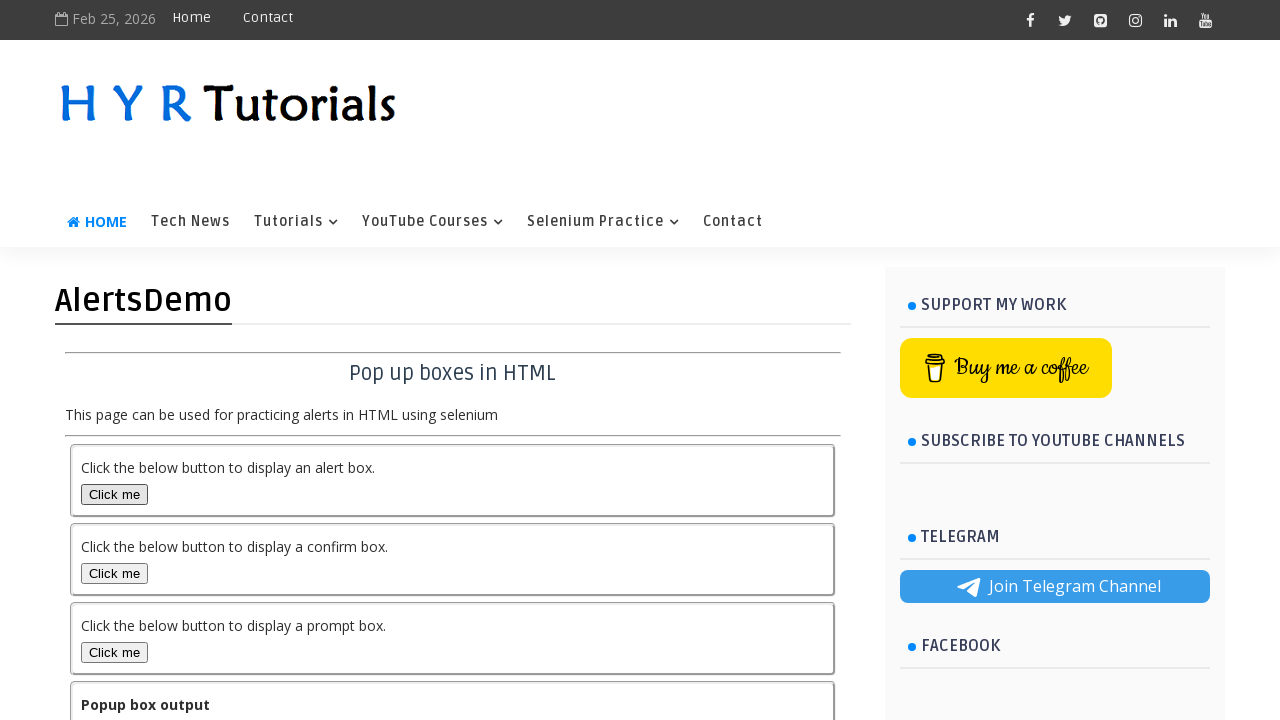

Set up handler to accept alert dialog
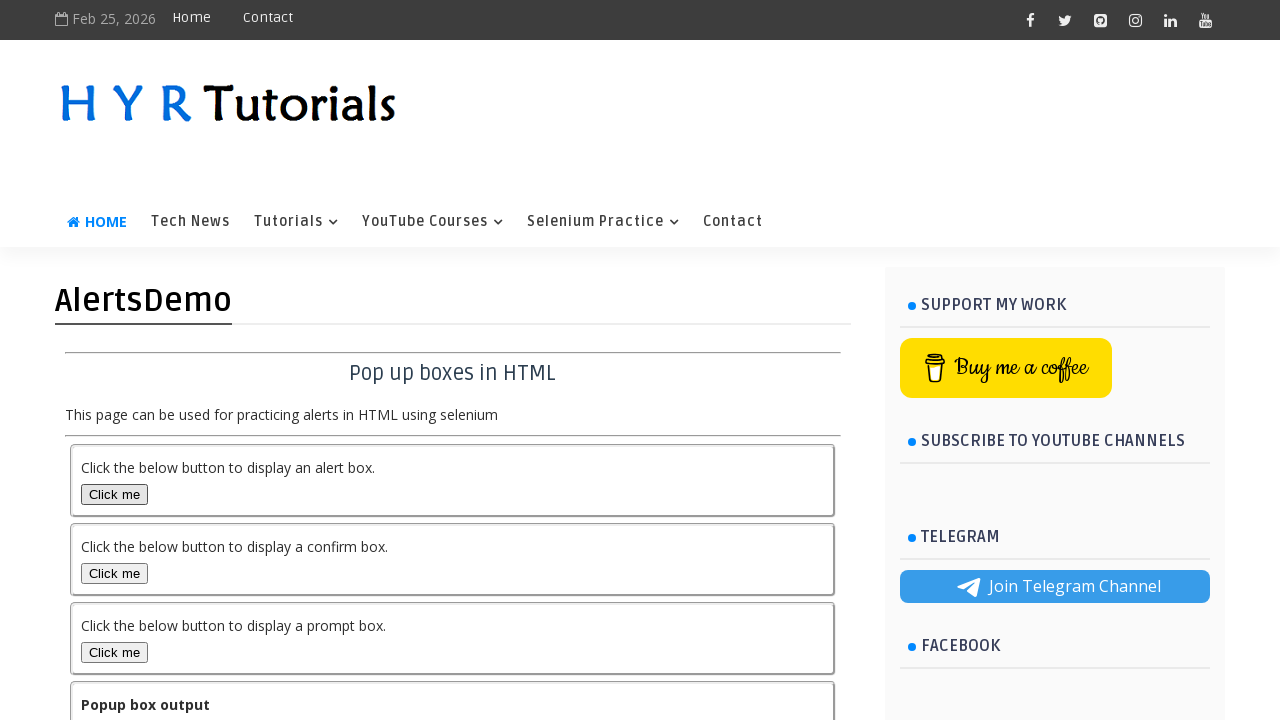

Waited 2 seconds for alert to complete
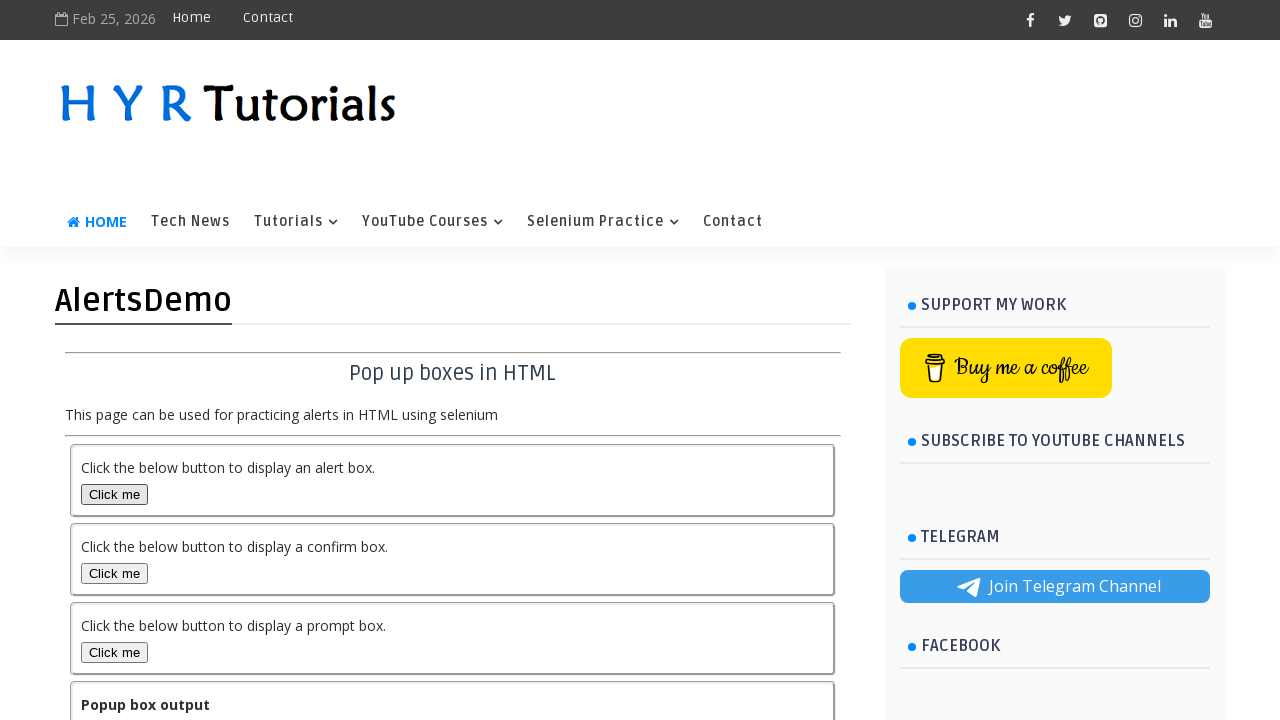

Clicked button to trigger confirm dialog at (114, 573) on #confirmBox
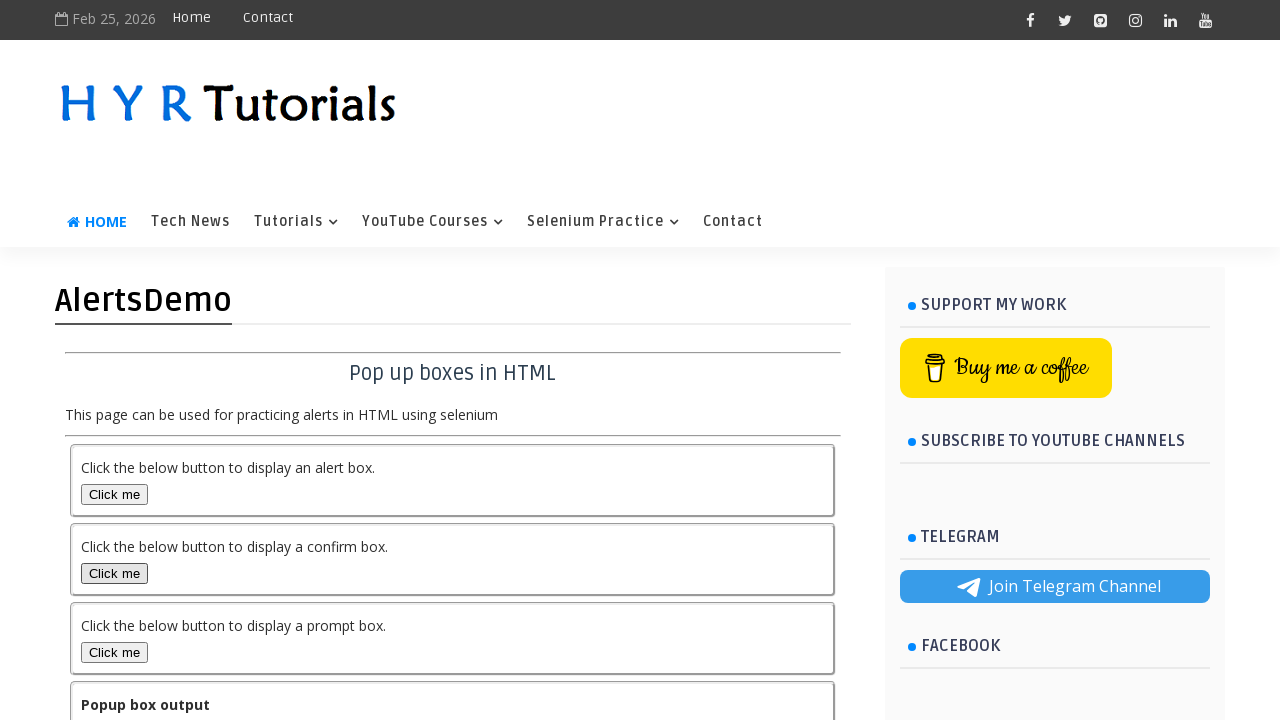

Set up handler to dismiss confirm dialog
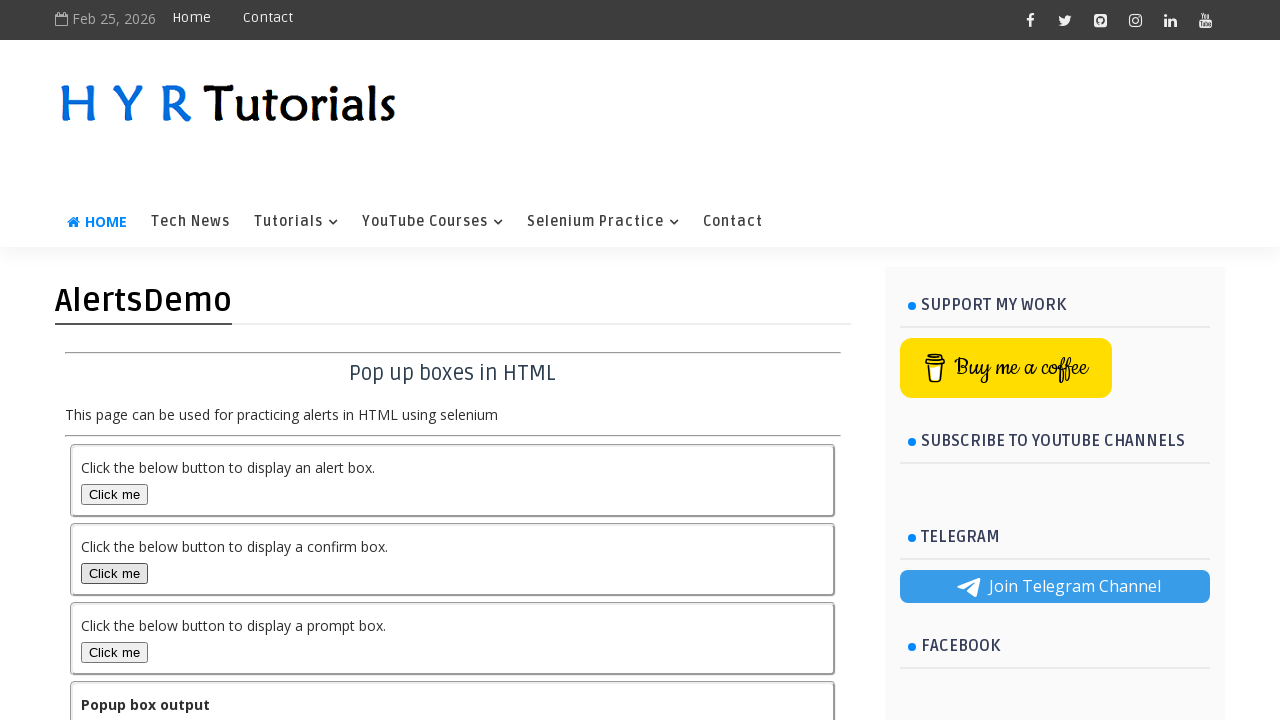

Waited 2 seconds for confirm dialog to complete
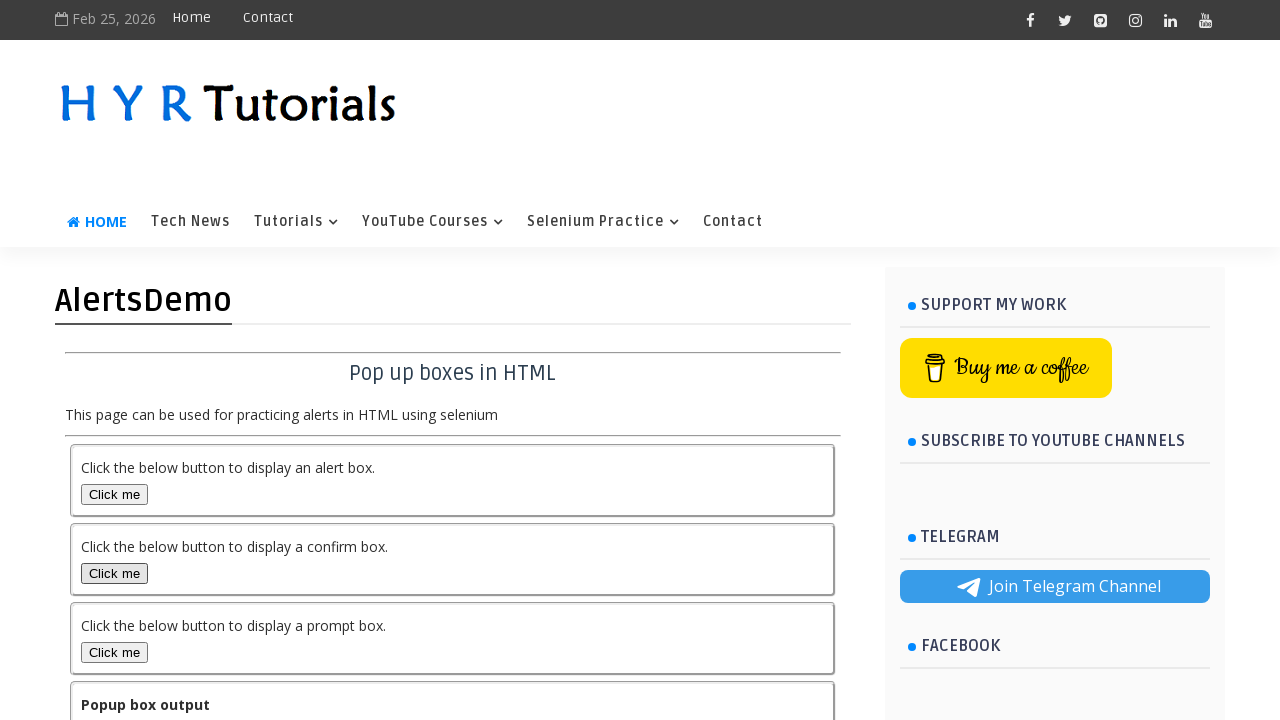

Clicked button to trigger prompt dialog at (114, 652) on xpath=//*[@id='promptBox']
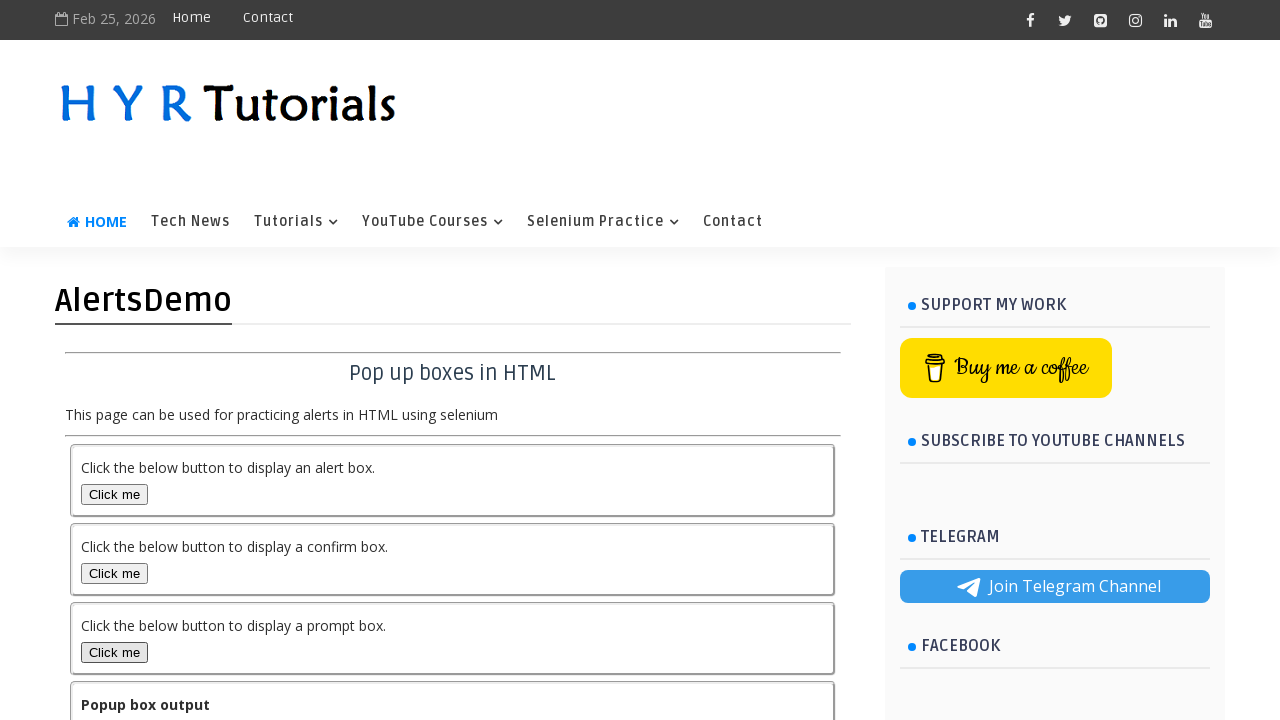

Set up handler to accept prompt dialog with text 'Rajkumar'
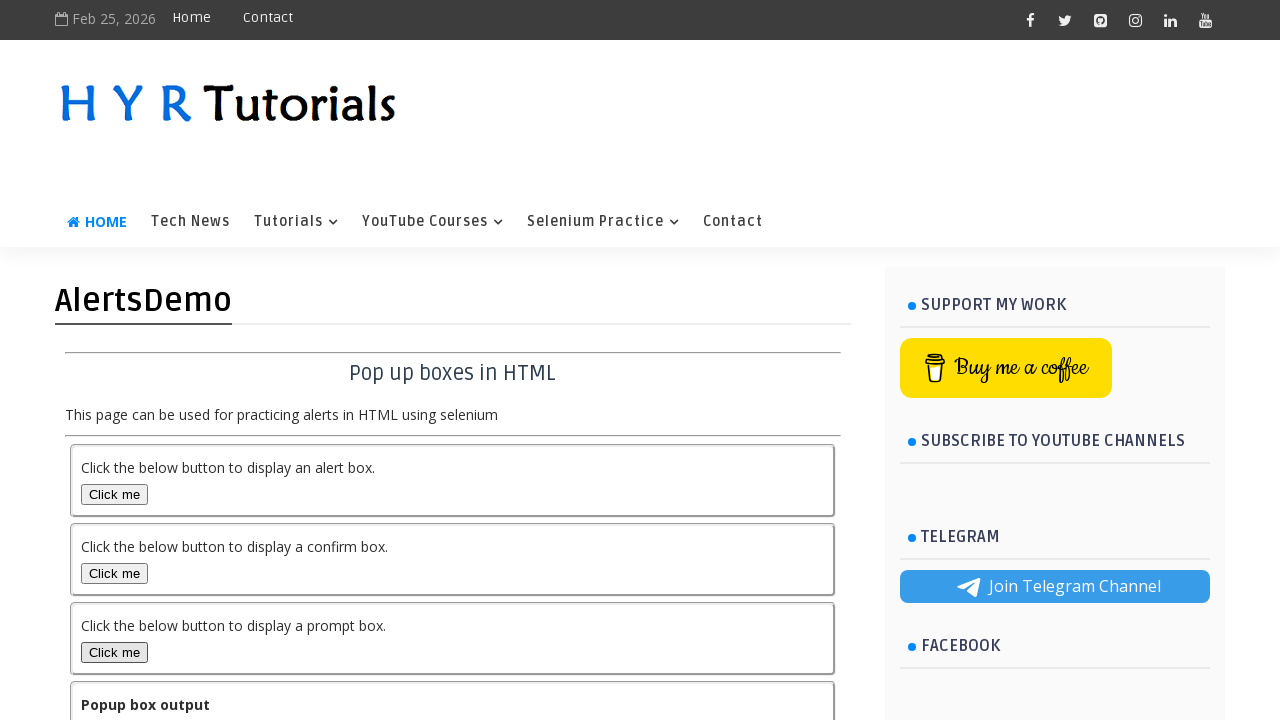

Waited 2 seconds for prompt dialog to complete
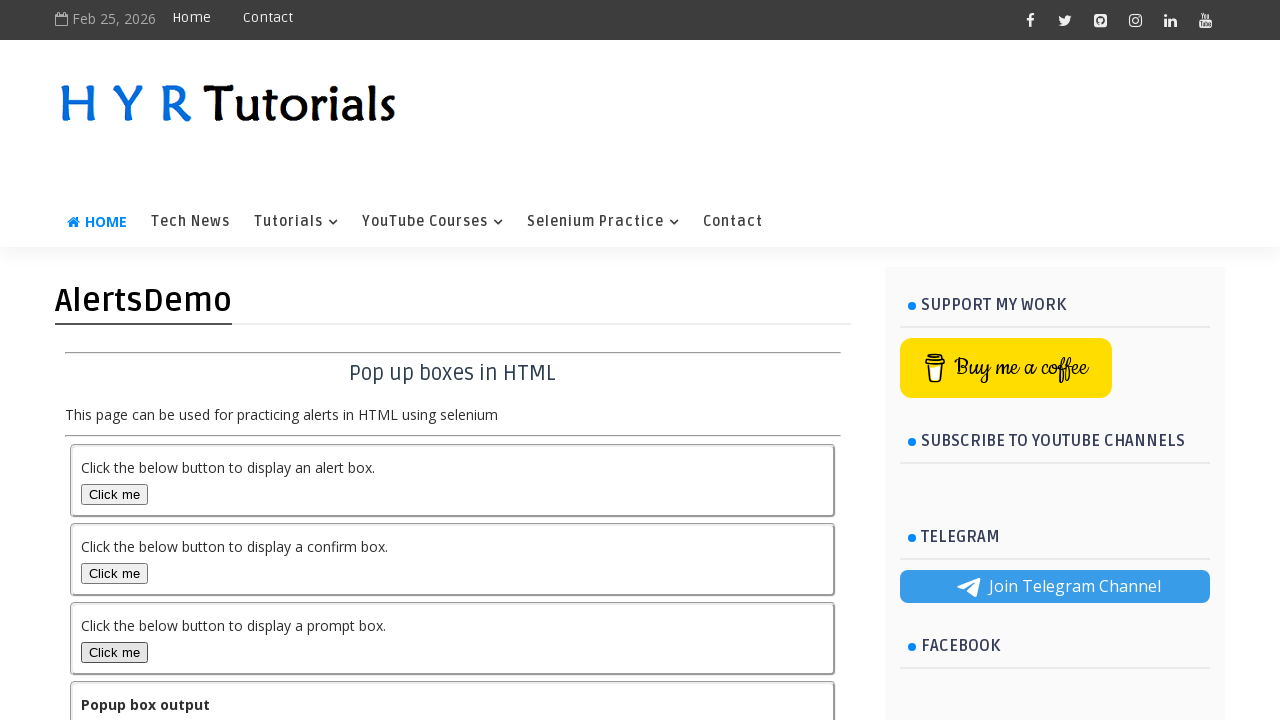

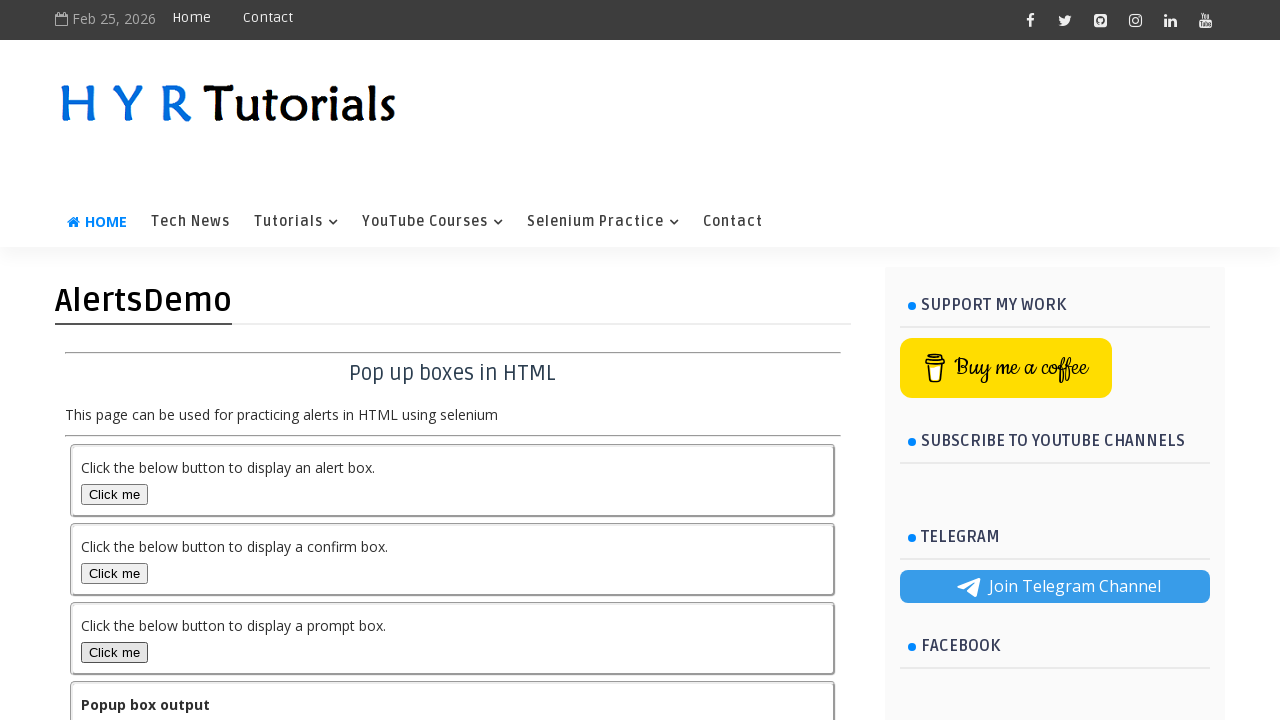